Tests jQuery Growl notification functionality by injecting jQuery and jQuery Growl scripts into the page, then displaying various notification messages (standard, error, notice, and warning)

Starting URL: http://the-internet.herokuapp.com/

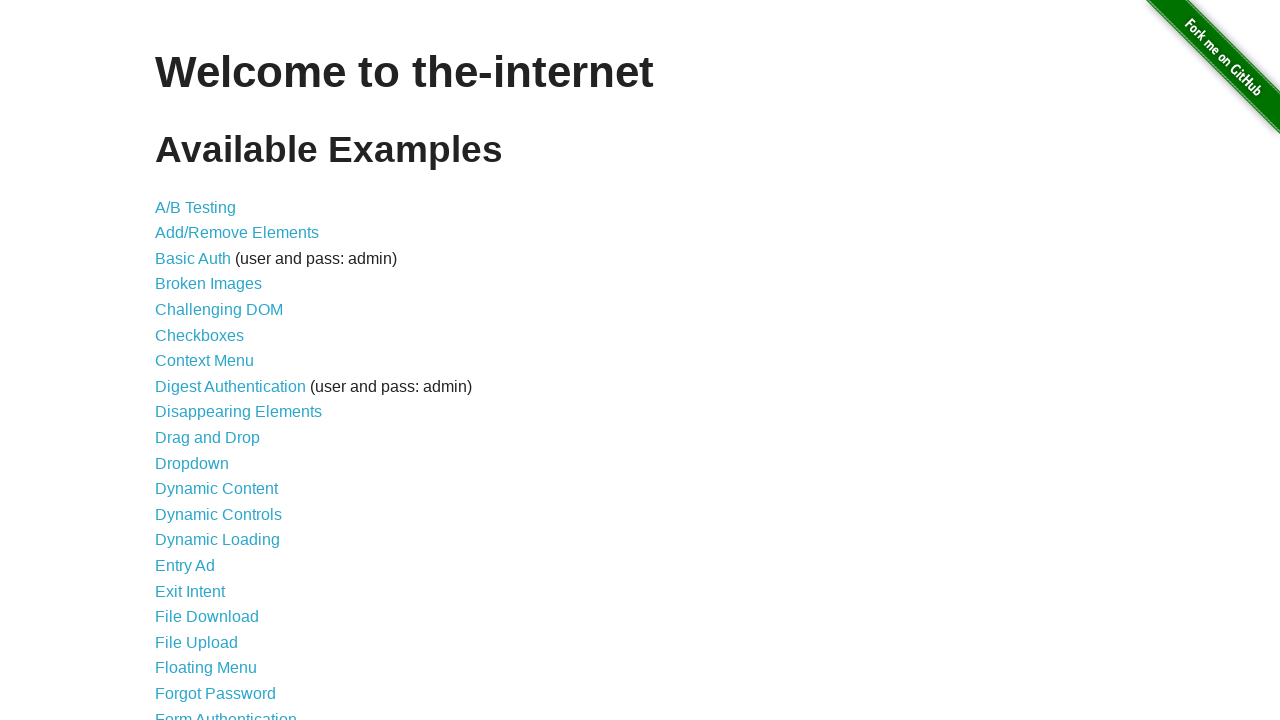

Injected jQuery script if not already present
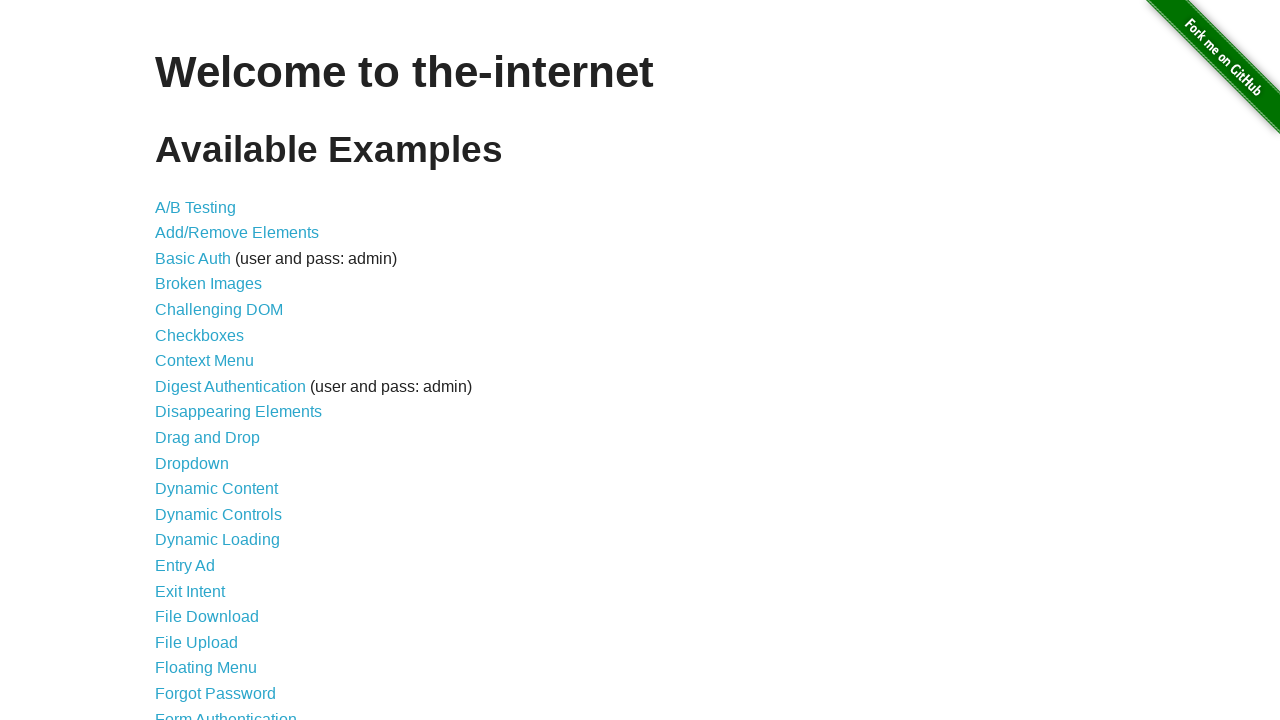

jQuery loaded successfully
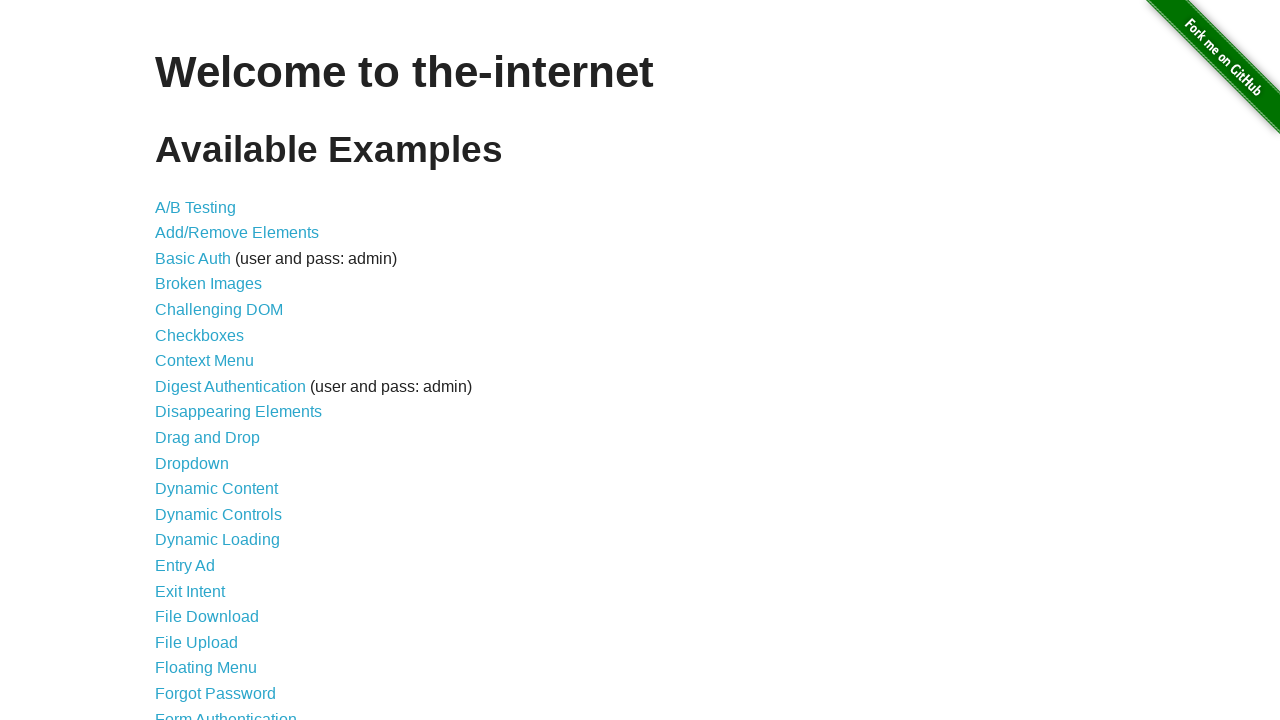

Added jQuery Growl script to the page
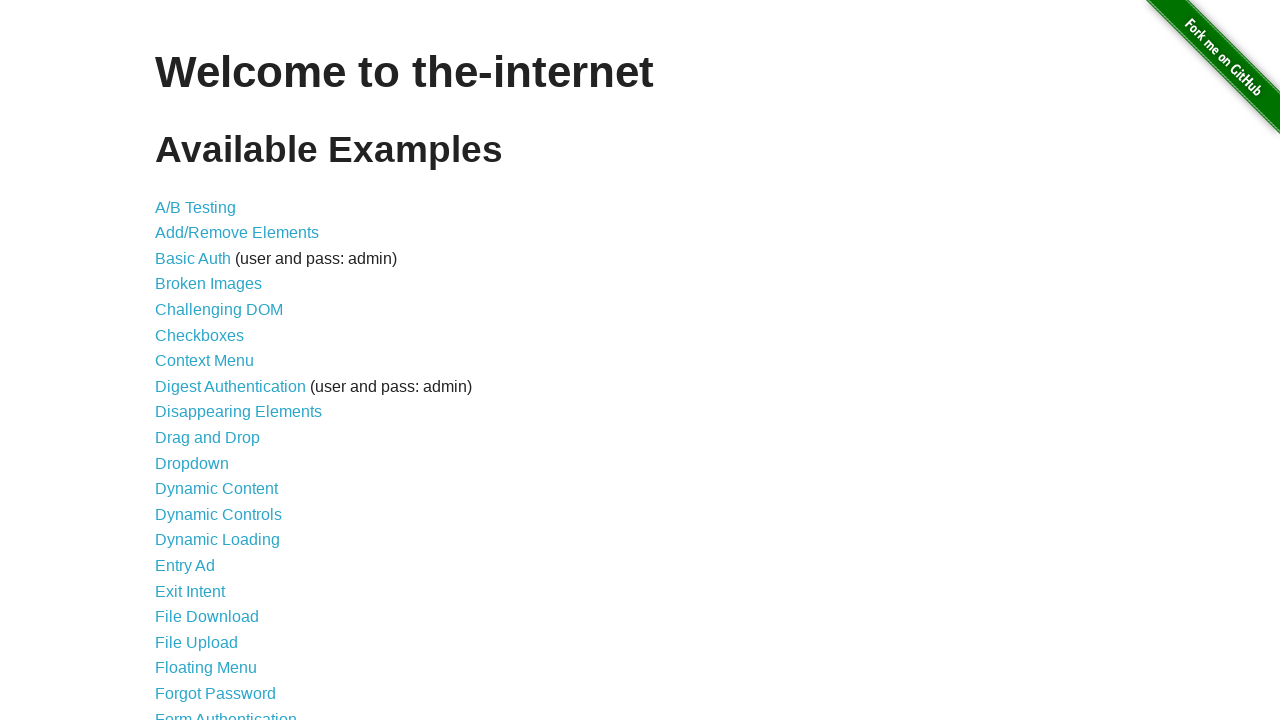

Added jQuery Growl CSS stylesheet
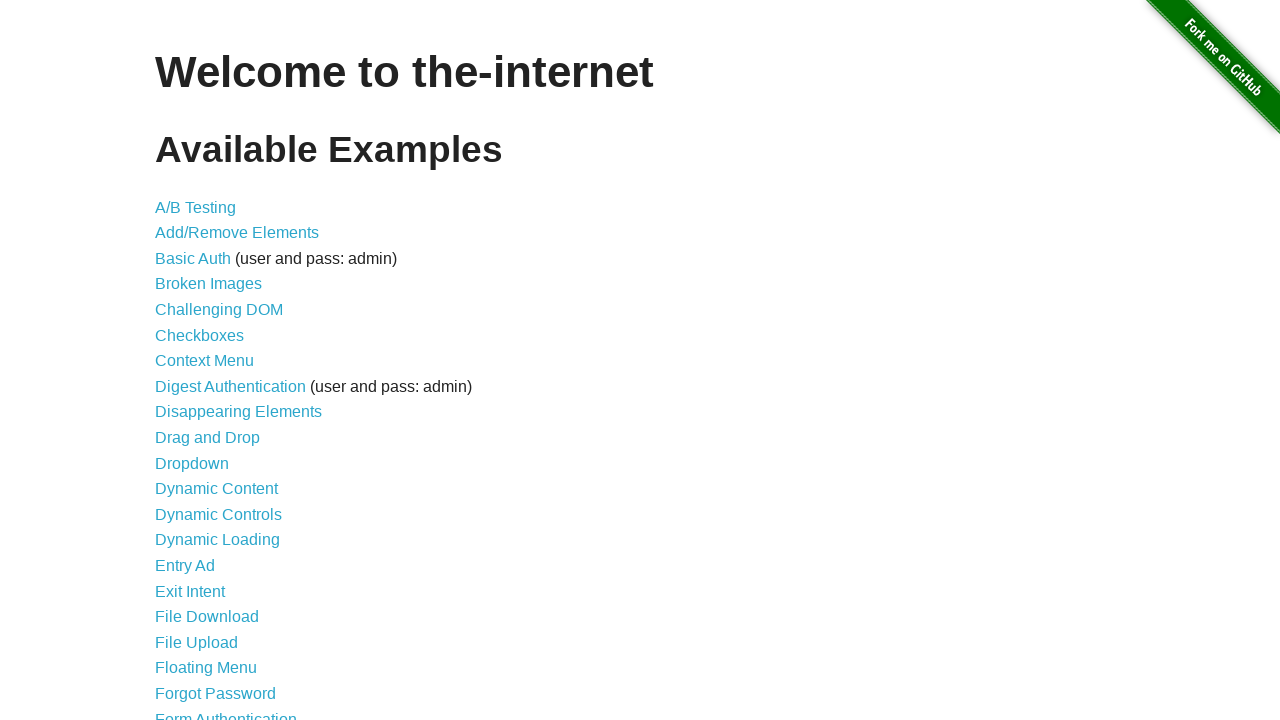

jQuery Growl library loaded and ready
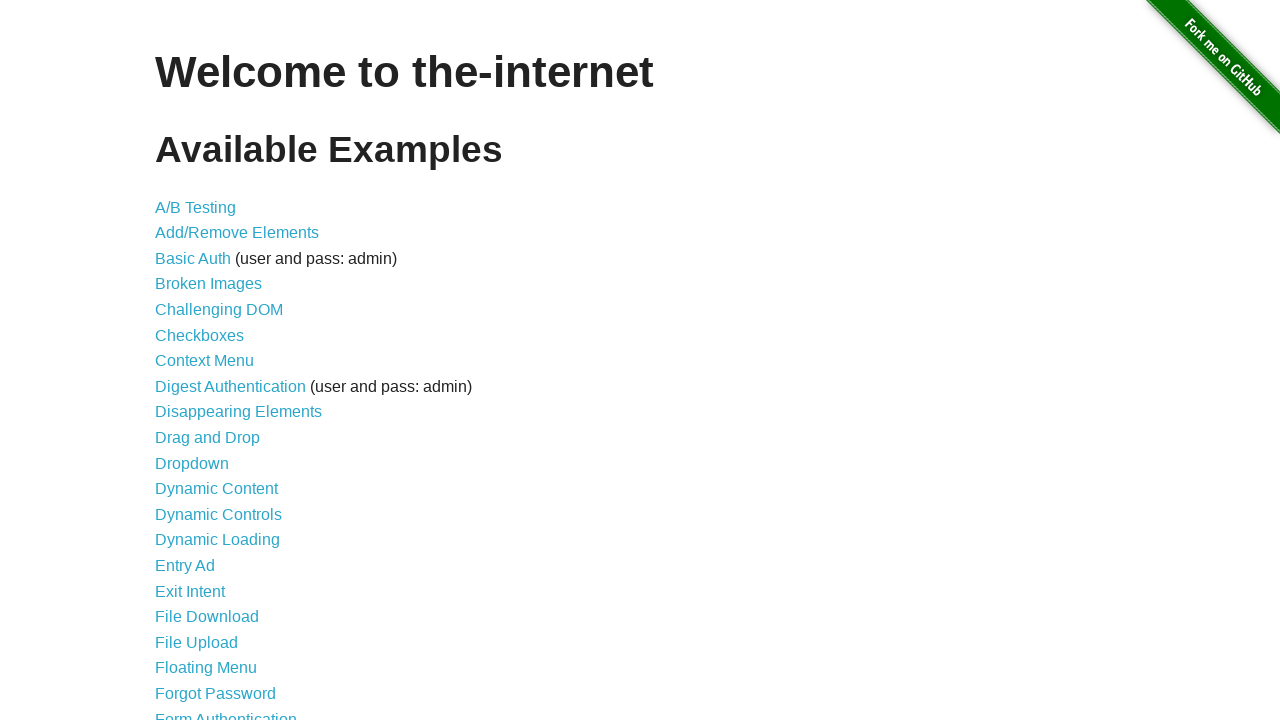

Displayed standard GET notification
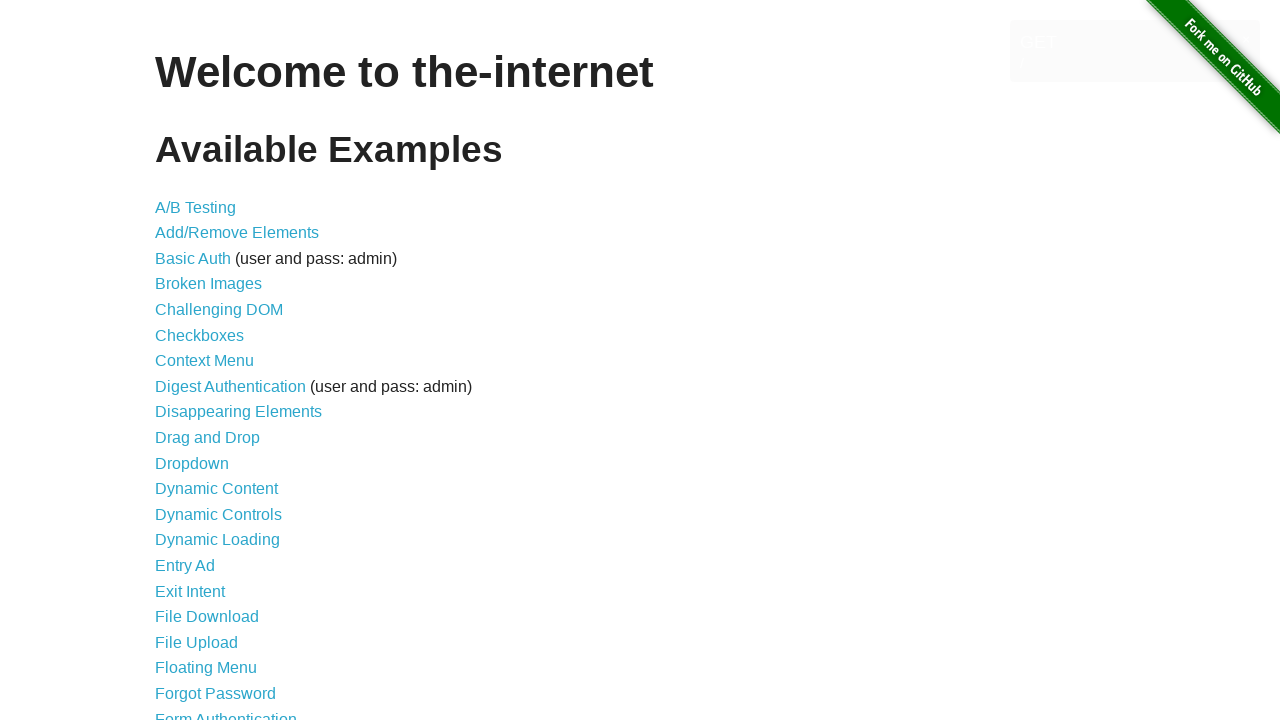

Displayed error notification
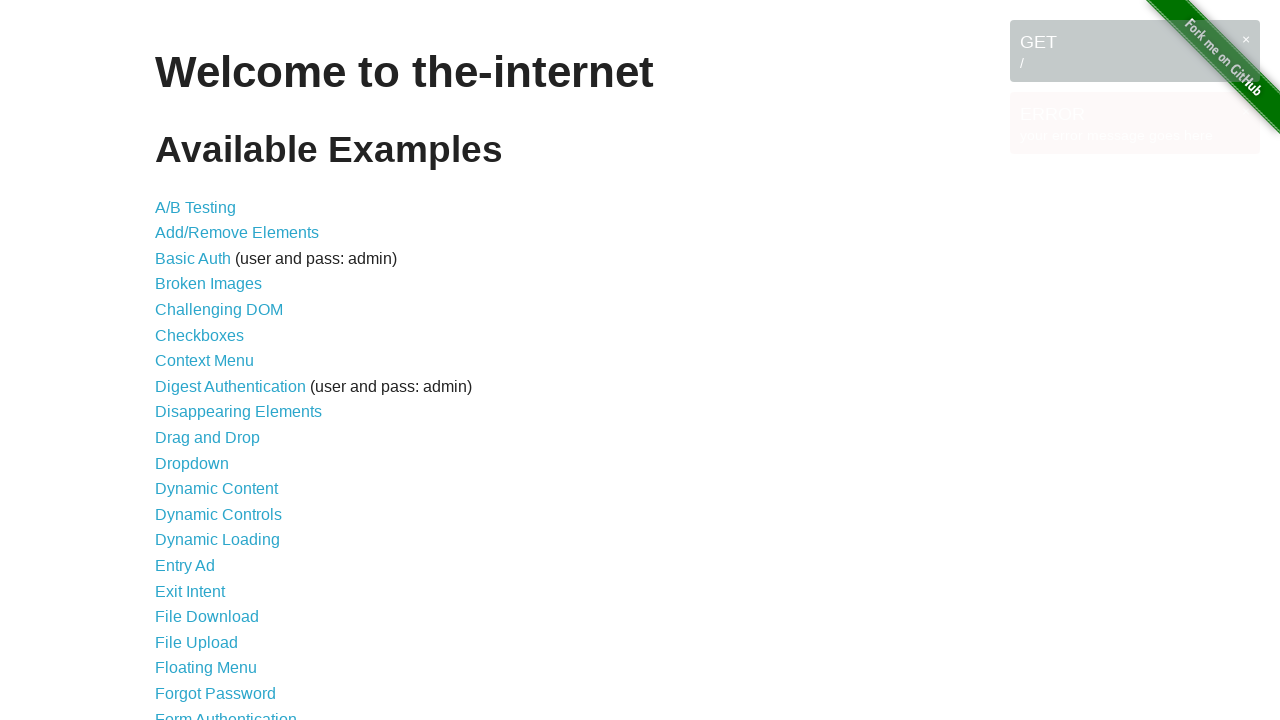

Displayed notice notification
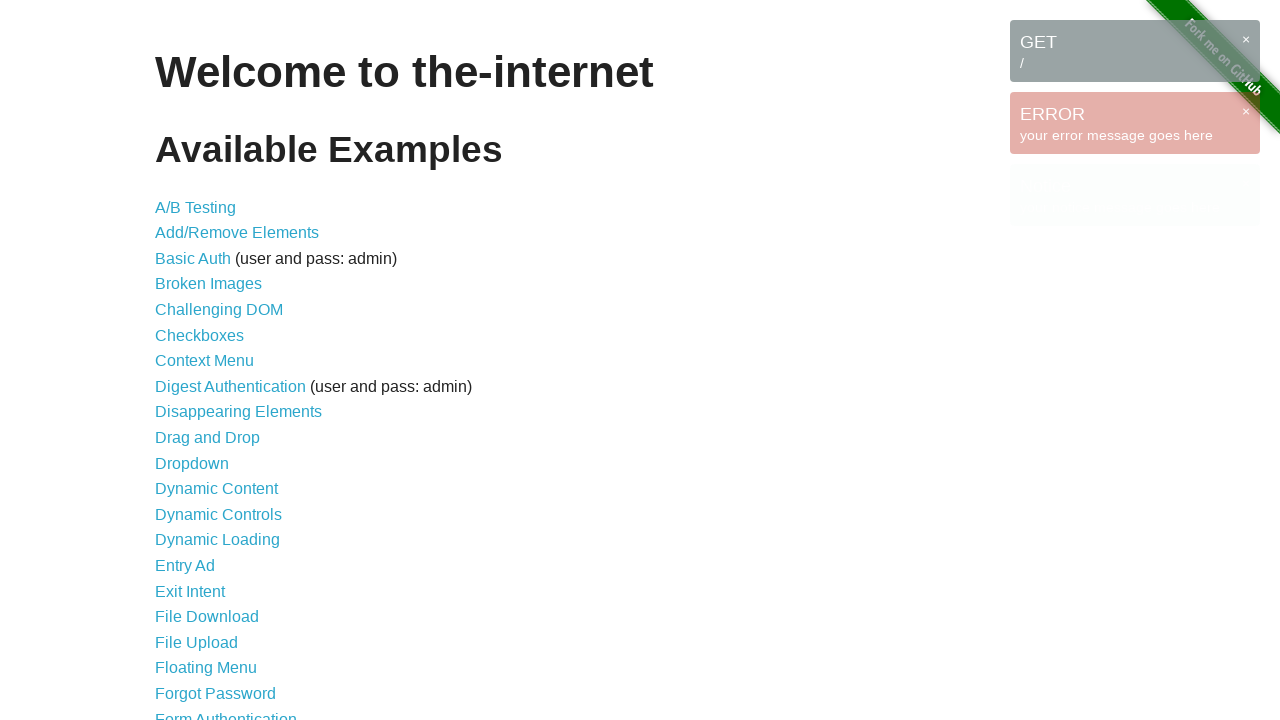

Displayed warning notification
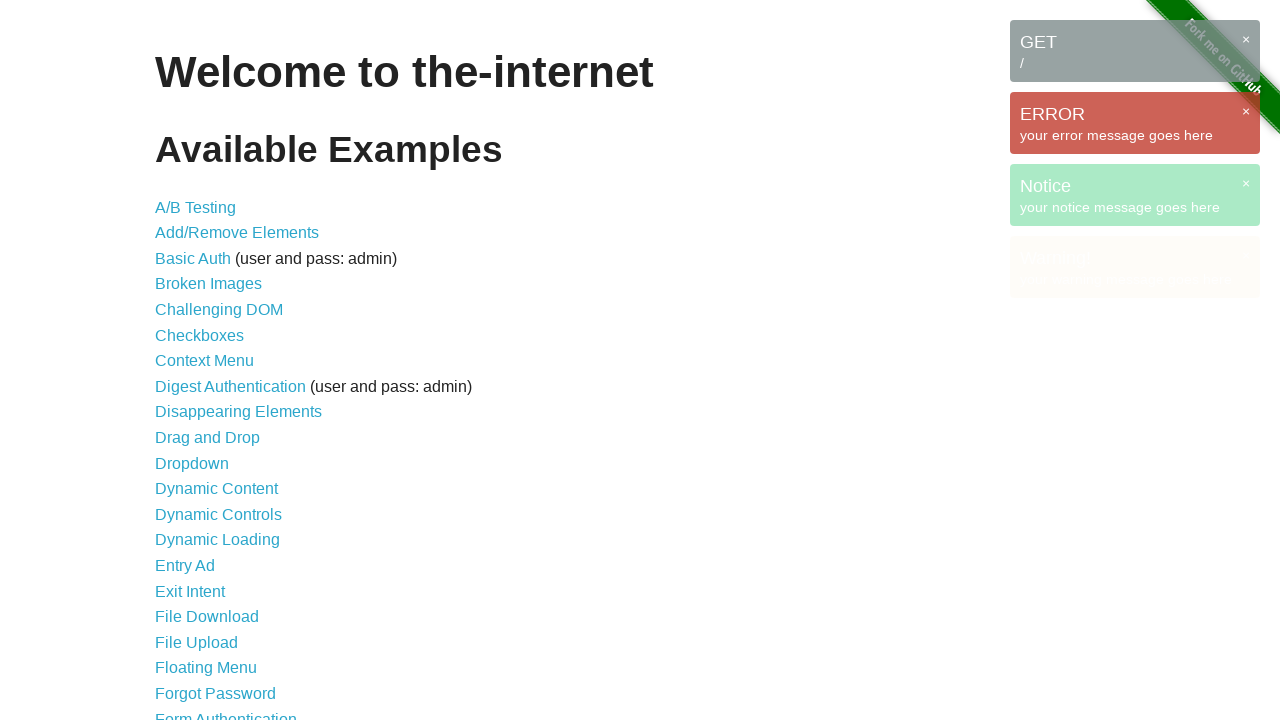

Waited 3 seconds to view all notifications
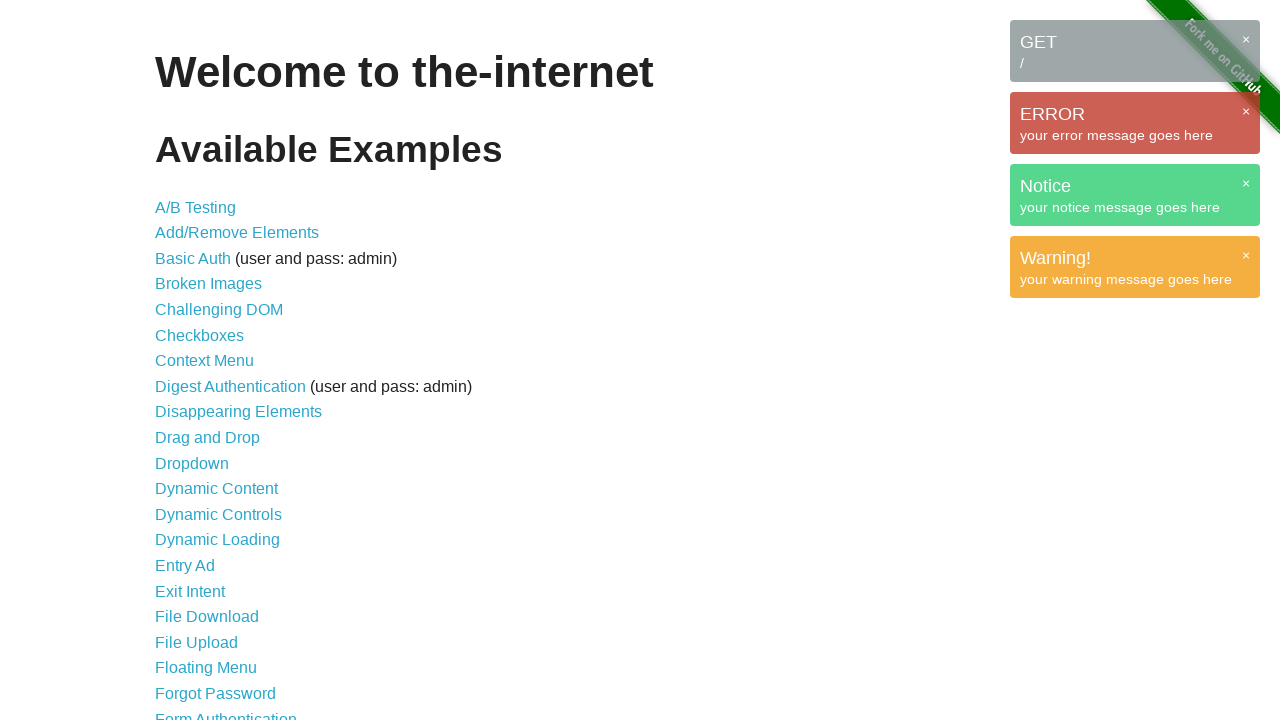

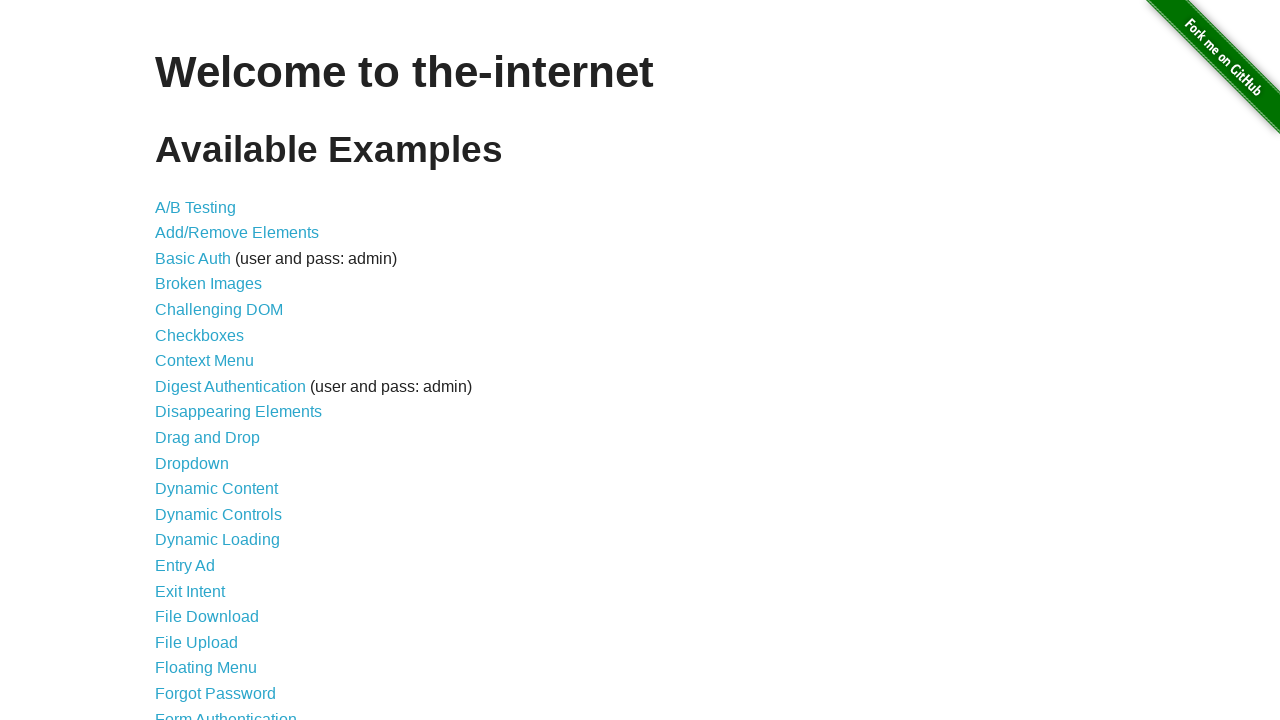